Tests mouse interactions on the plot by moving the mouse to the center and verifying the plot remains responsive

Starting URL: https://badj.github.io/NZGovDebtTrends2002-2025/

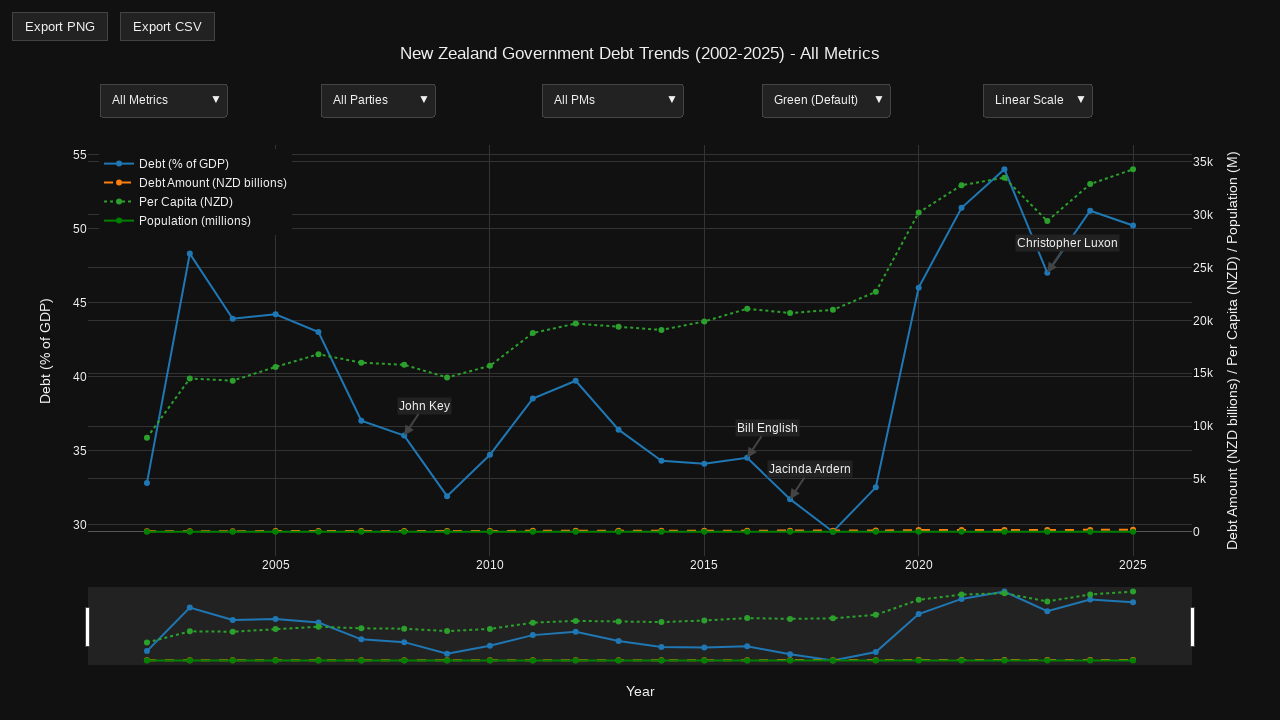

Waited for plot container to become visible
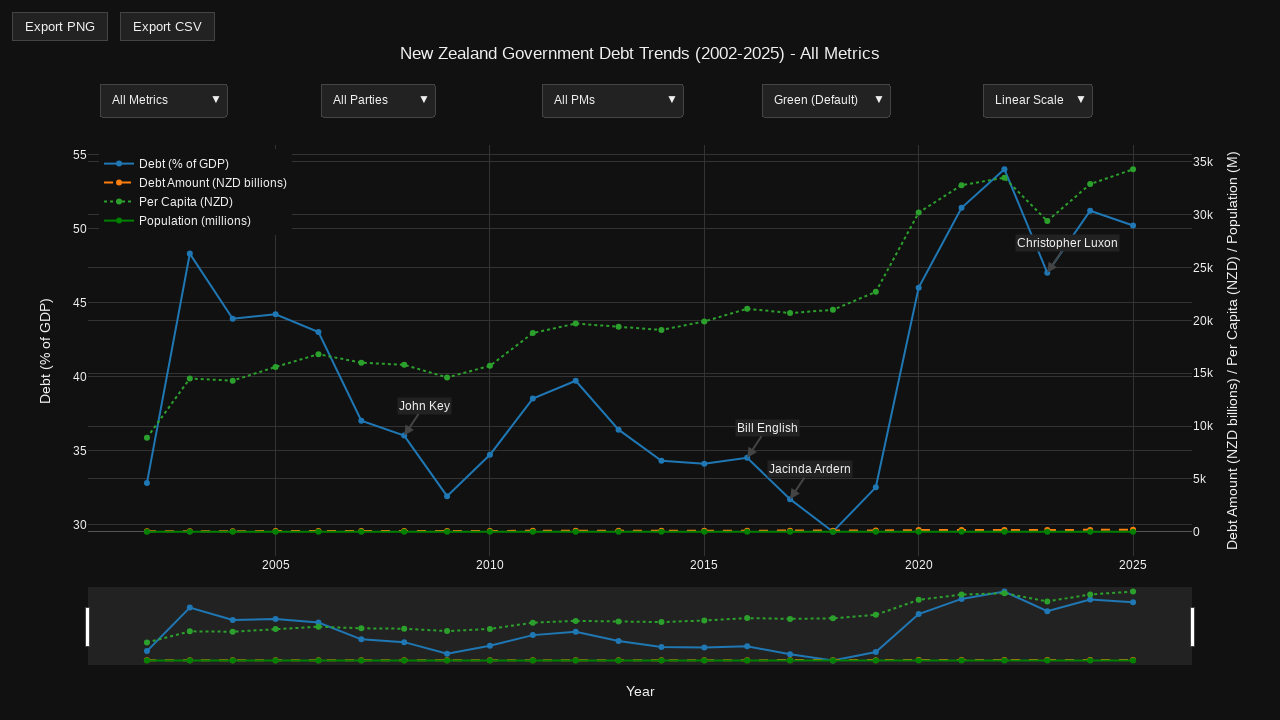

Retrieved plot container bounding box
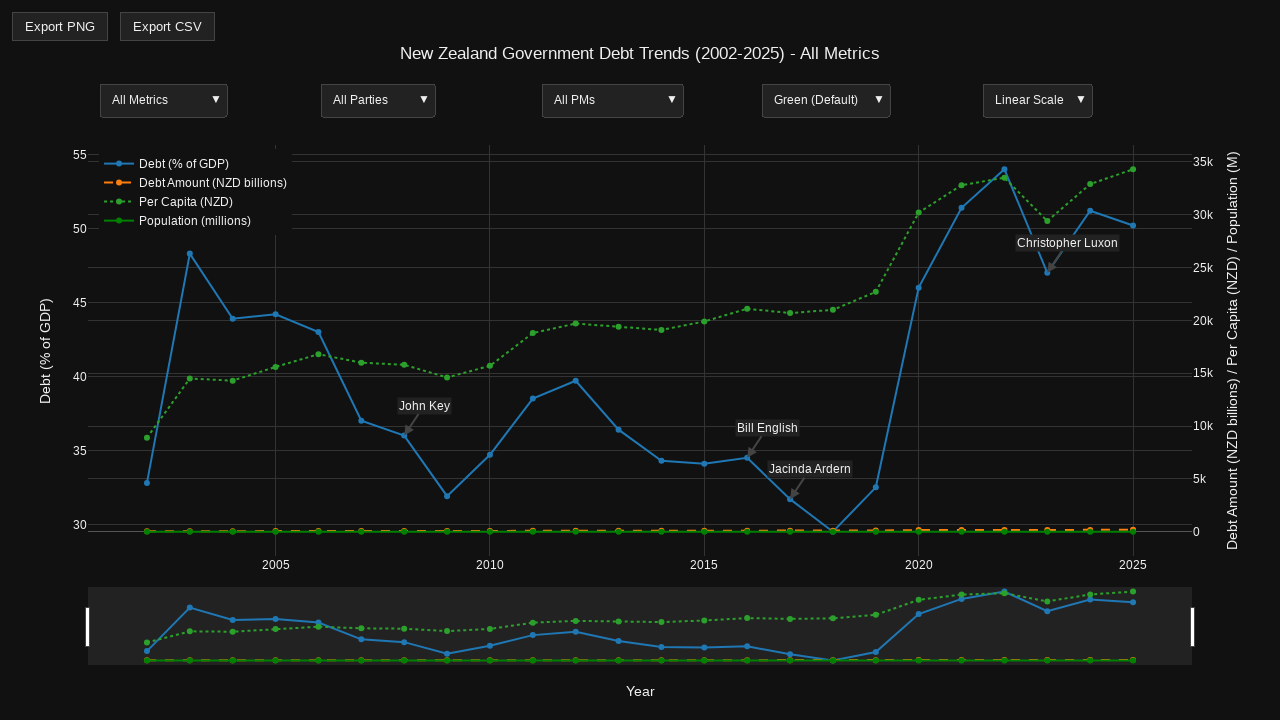

Moved mouse to center of plot at (640, 395)
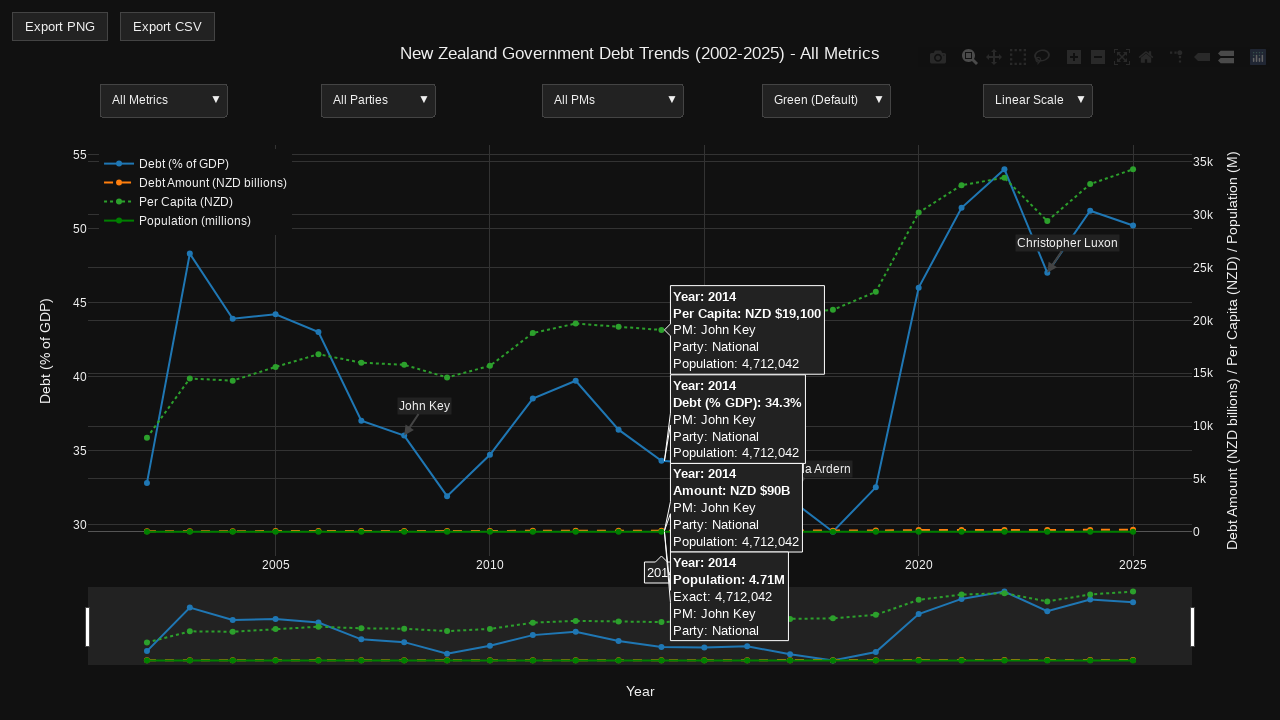

Verified plot container remains visible after mouse movement
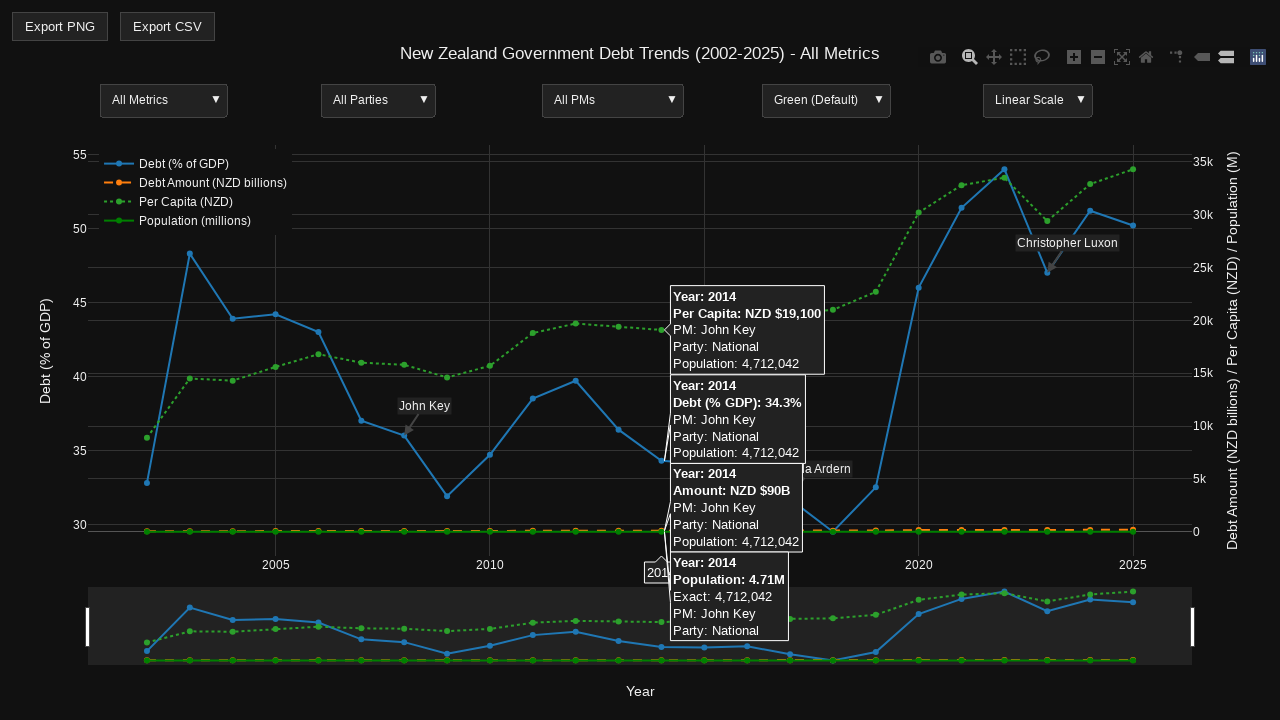

Verified Cartesian layer remains visible, confirming plot responsiveness
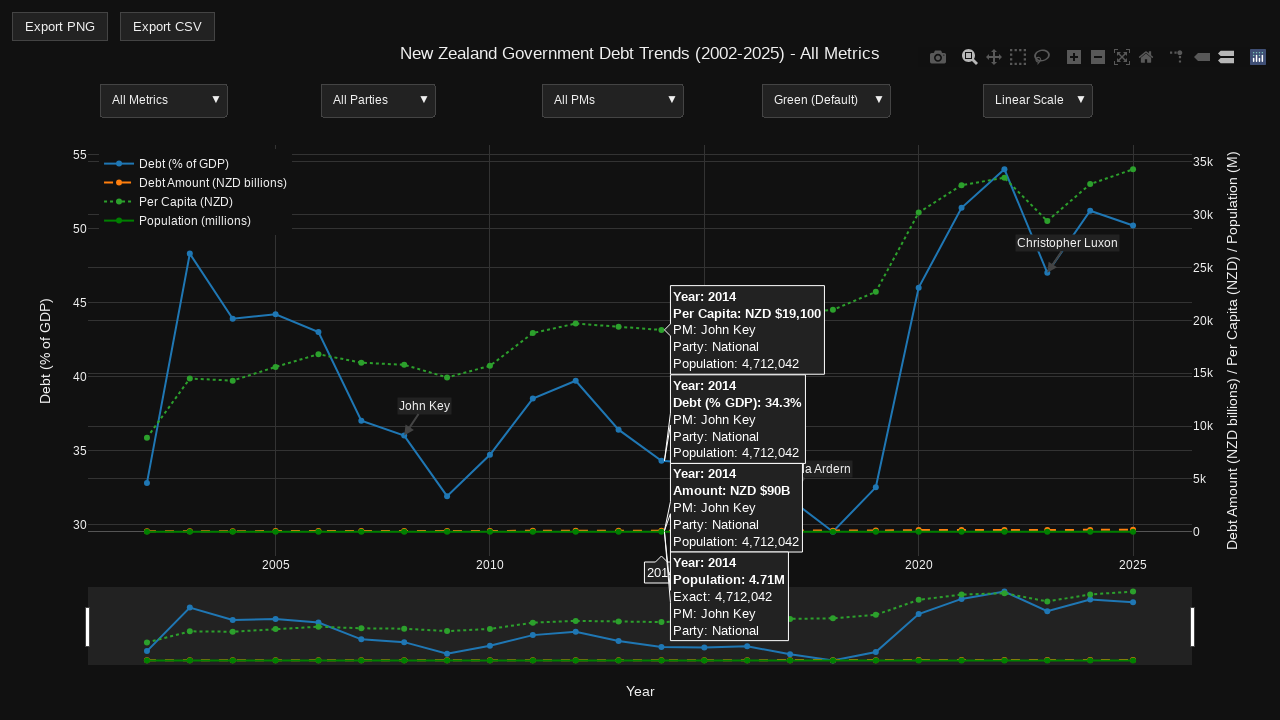

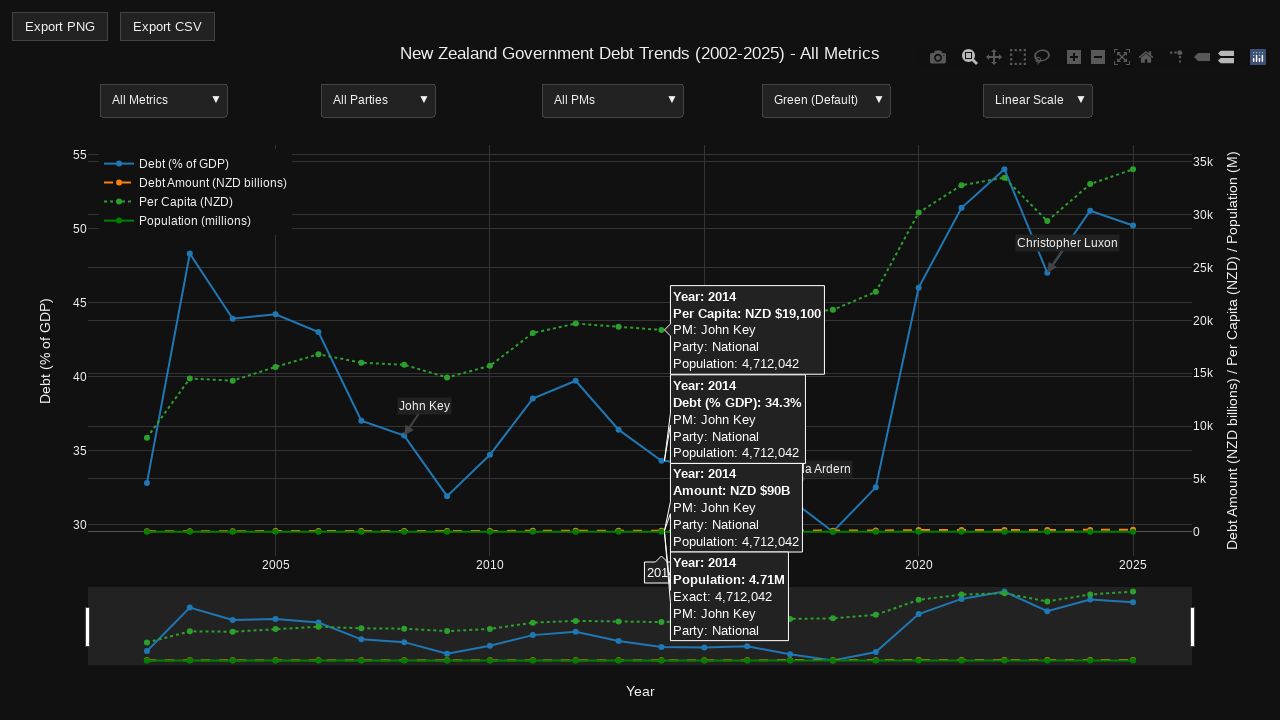